Navigates to OrangeHRM's free demo booking page and selects a country ("India") from the country dropdown without using a built-in select class.

Starting URL: https://www.orangehrm.com/en/book-a-free-demo/

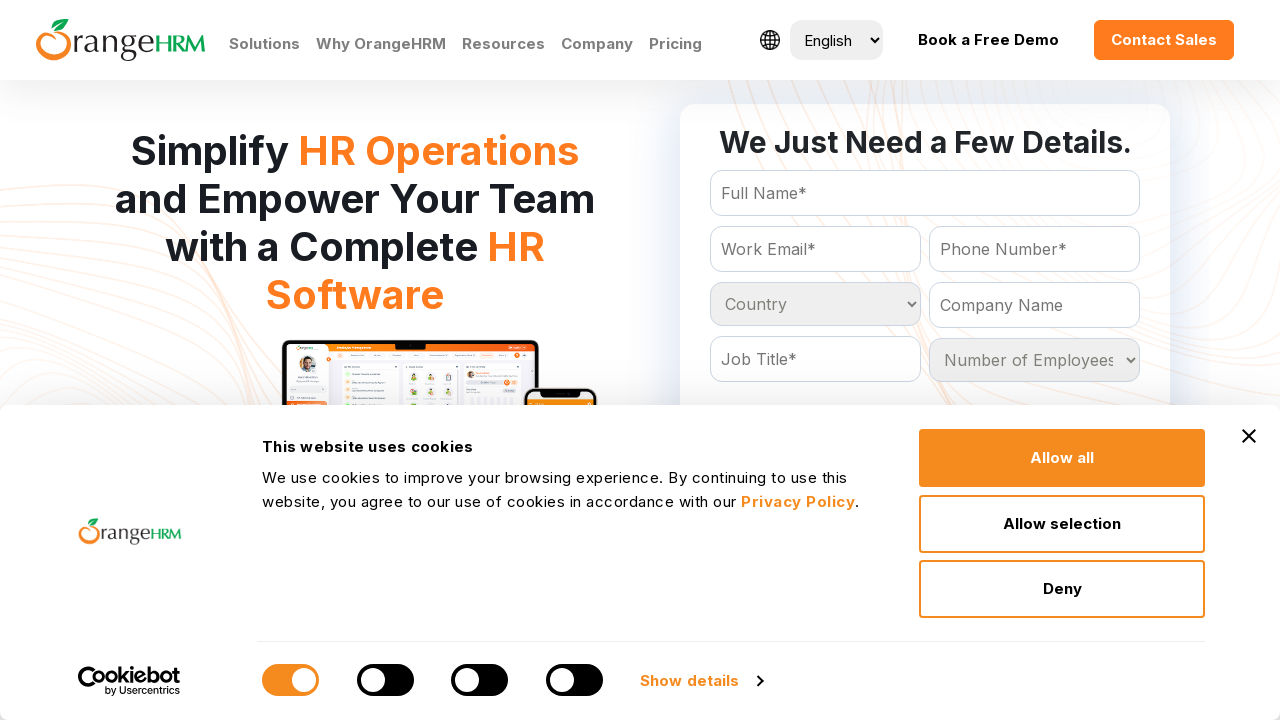

Country dropdown selector is present
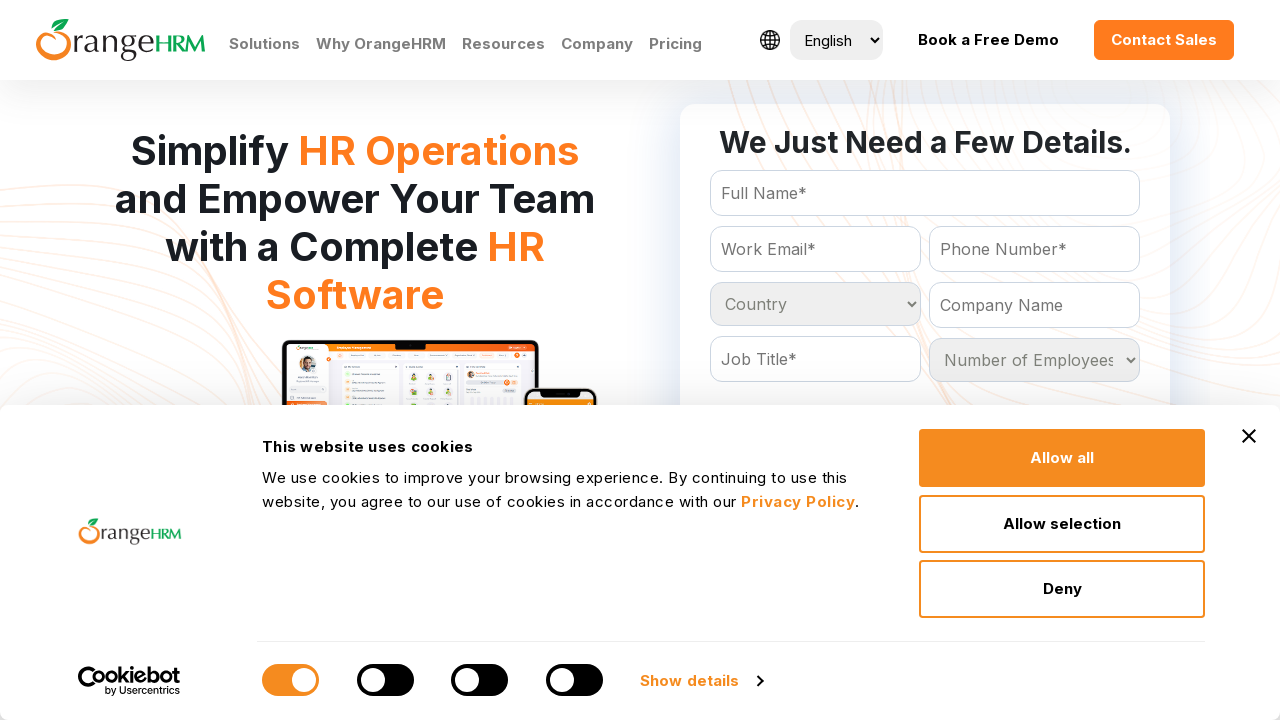

Retrieved all country dropdown options
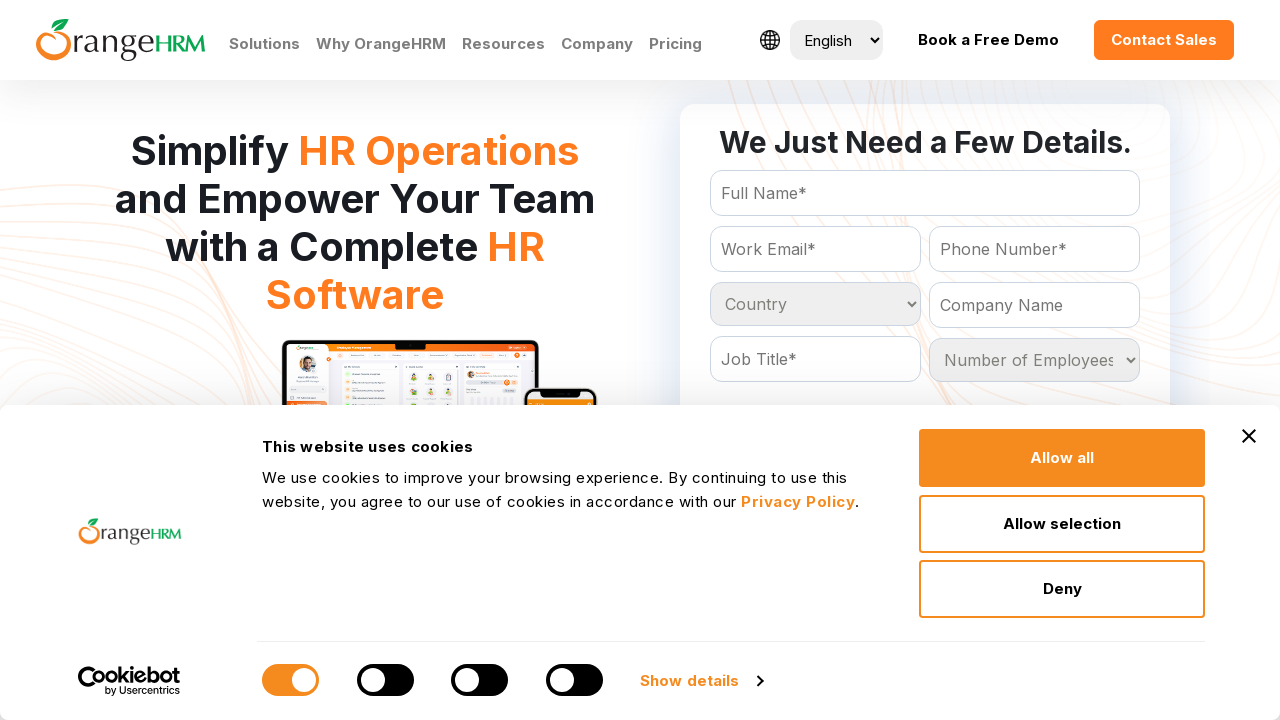

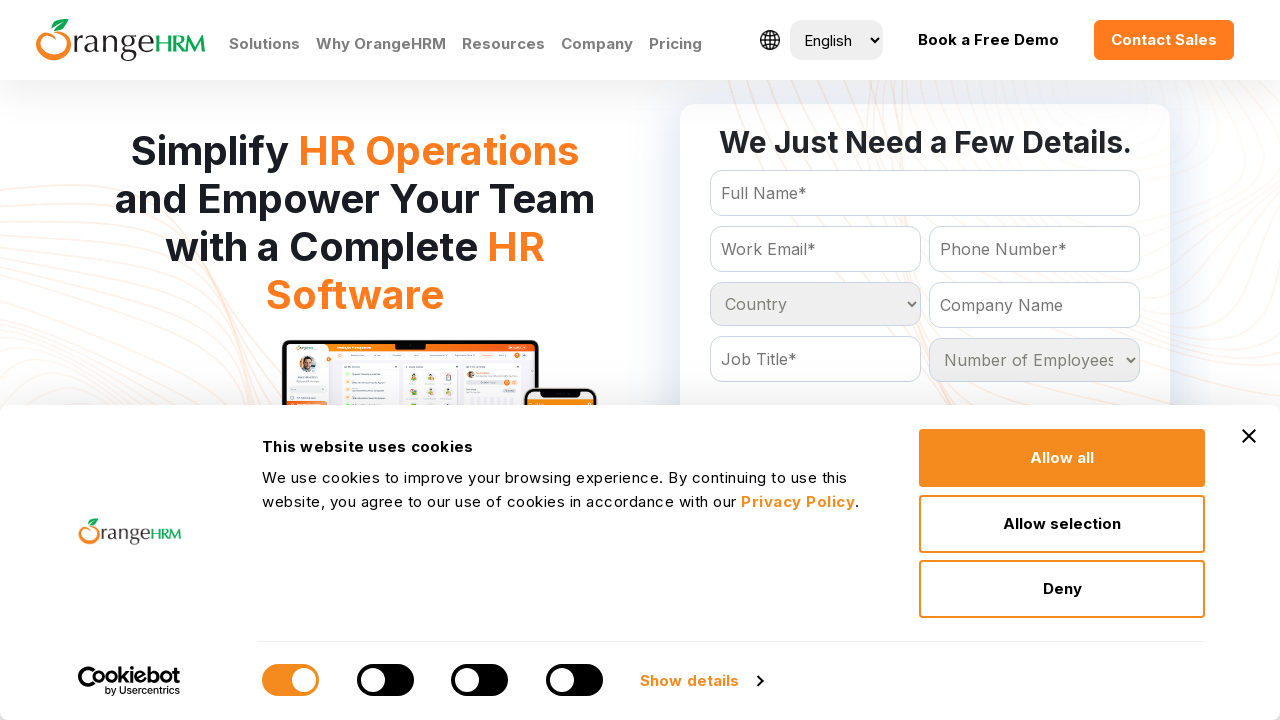